Navigates to YouTube.com and verifies the page loads by checking the title

Starting URL: https://www.youtube.com

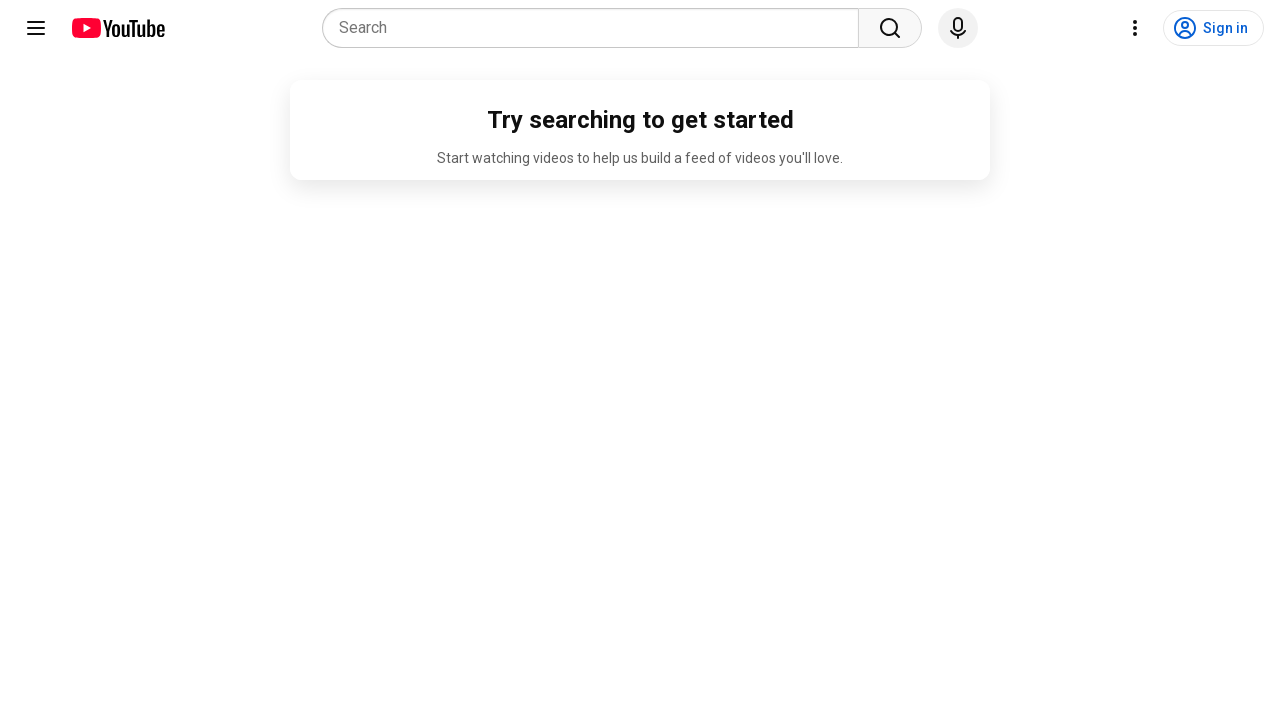

Waited for page DOM to fully load
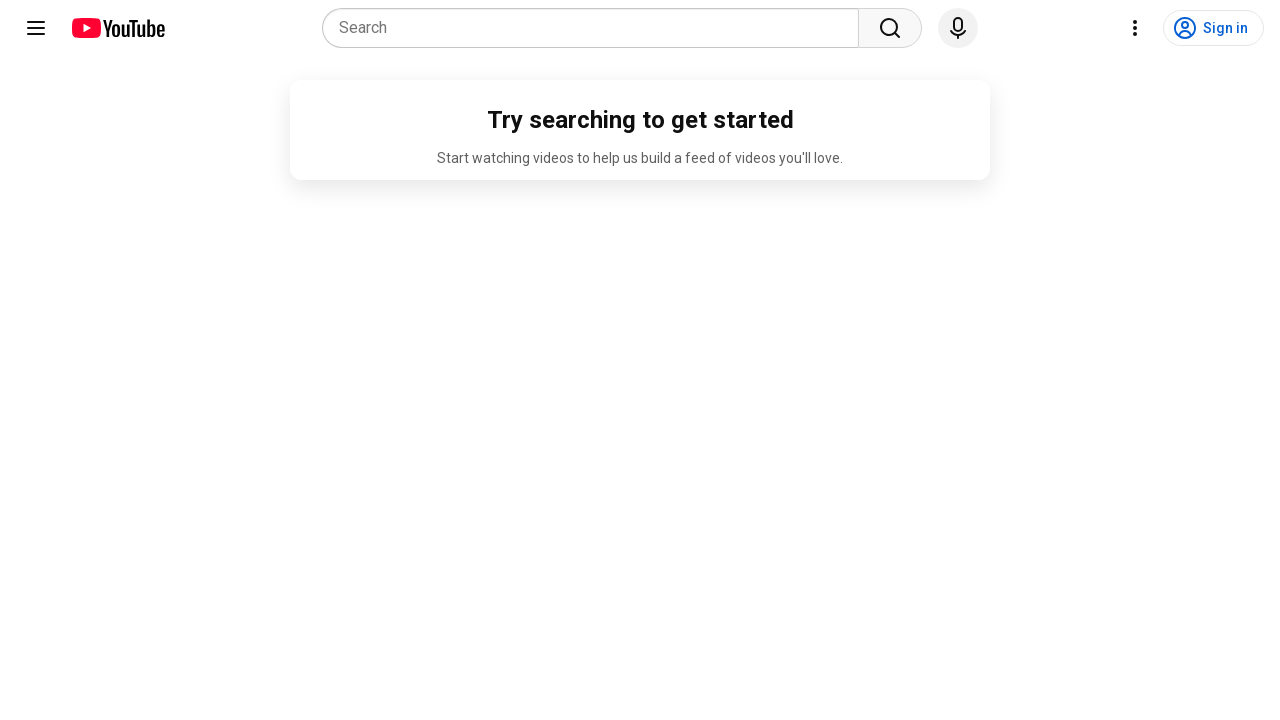

Navigated to YouTube.com
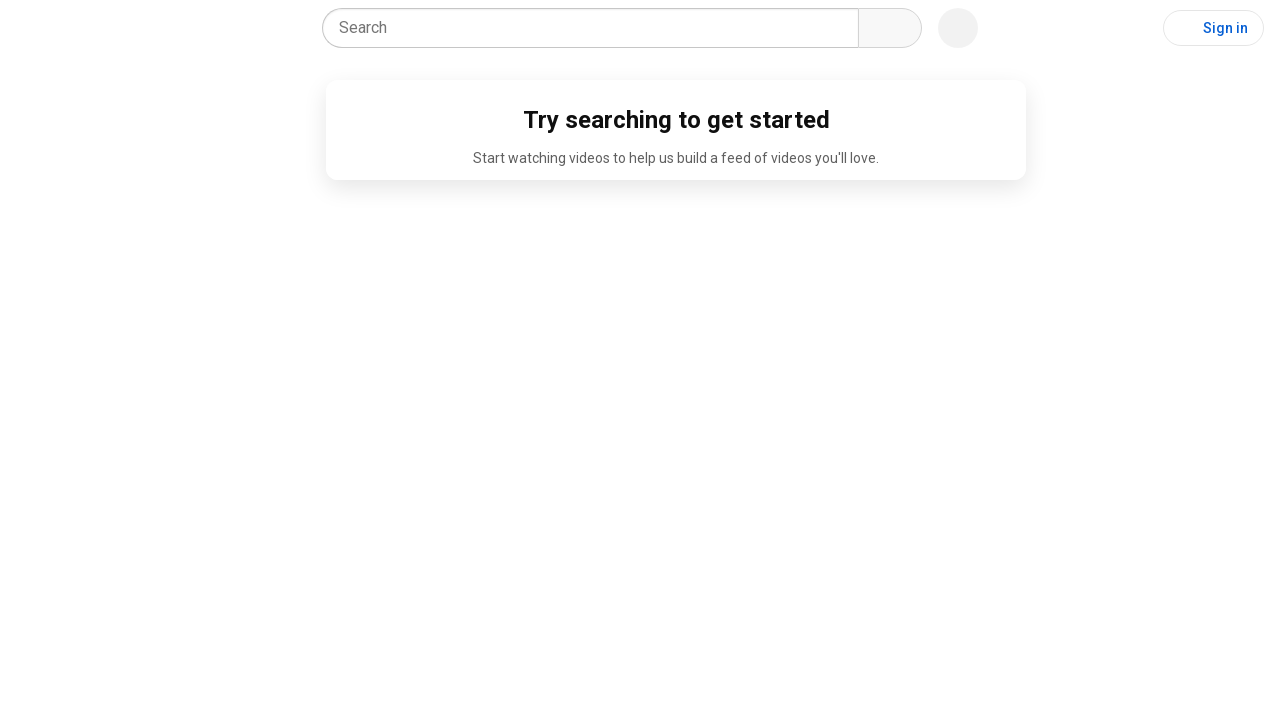

Verified page title contains 'YouTube'
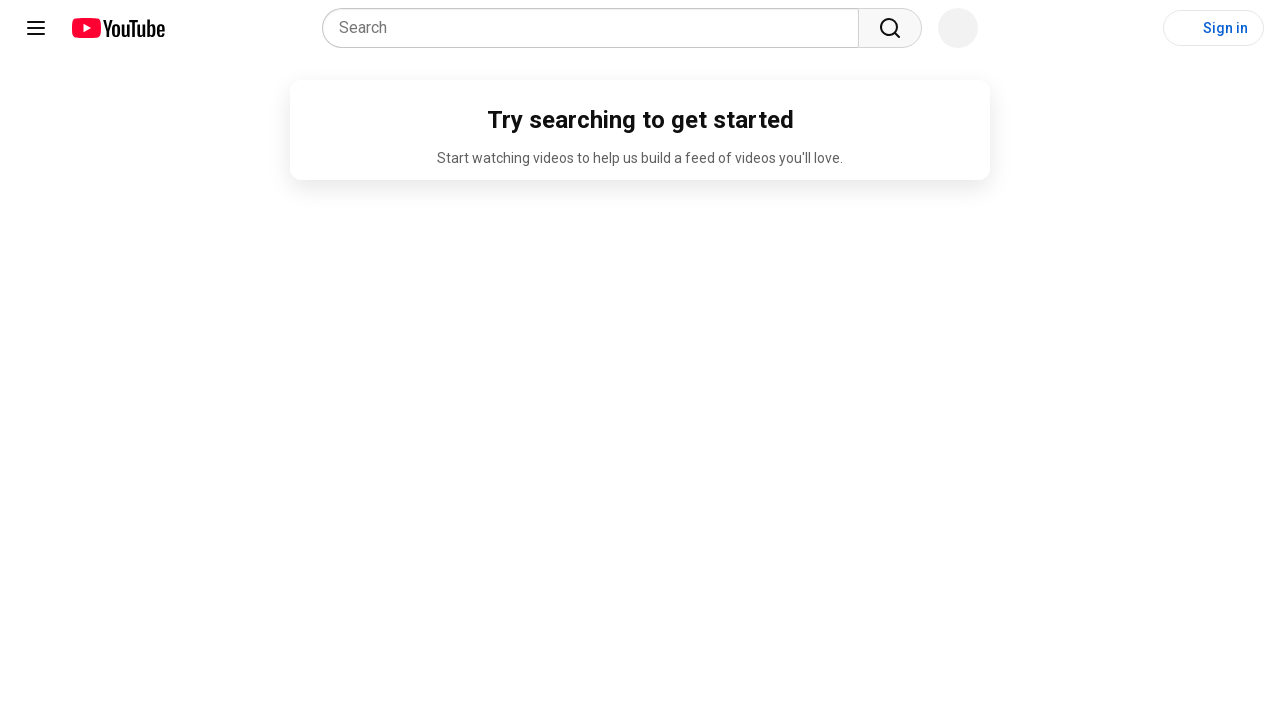

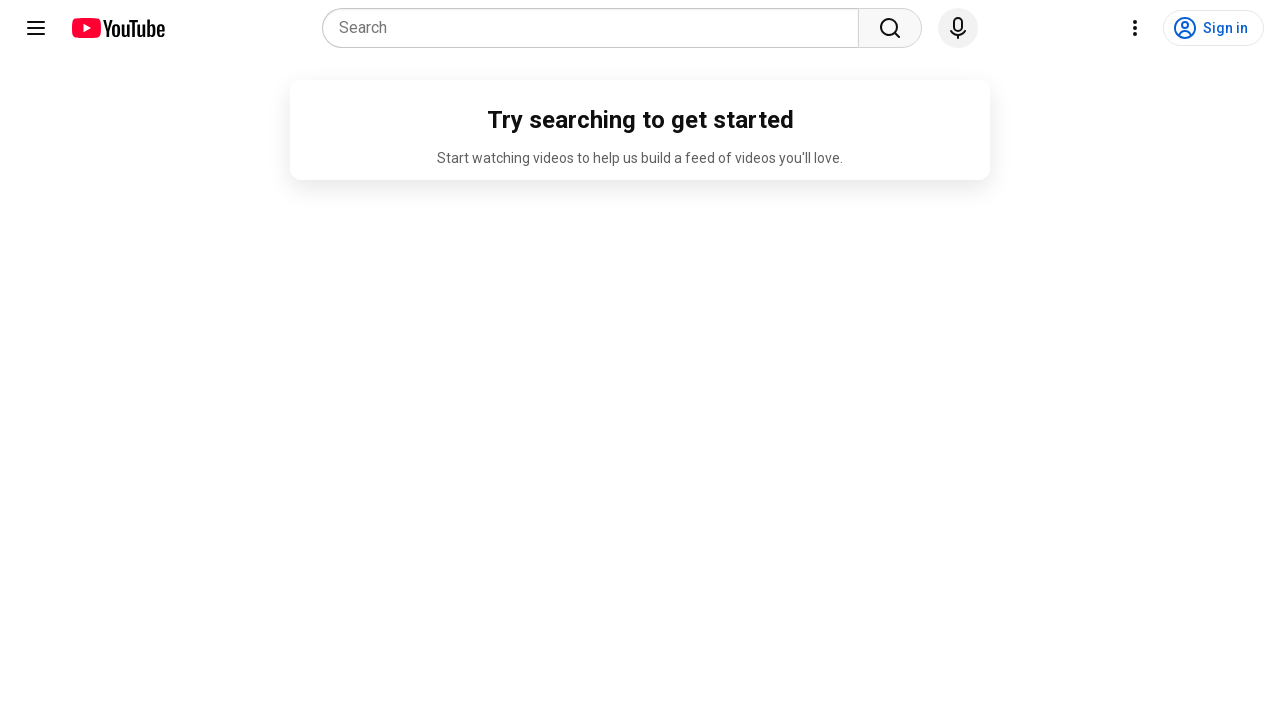